Tests dynamic content loading by clicking a Start button and verifying that "Hello World!" text becomes visible after loading completes.

Starting URL: https://the-internet.herokuapp.com/dynamic_loading/1

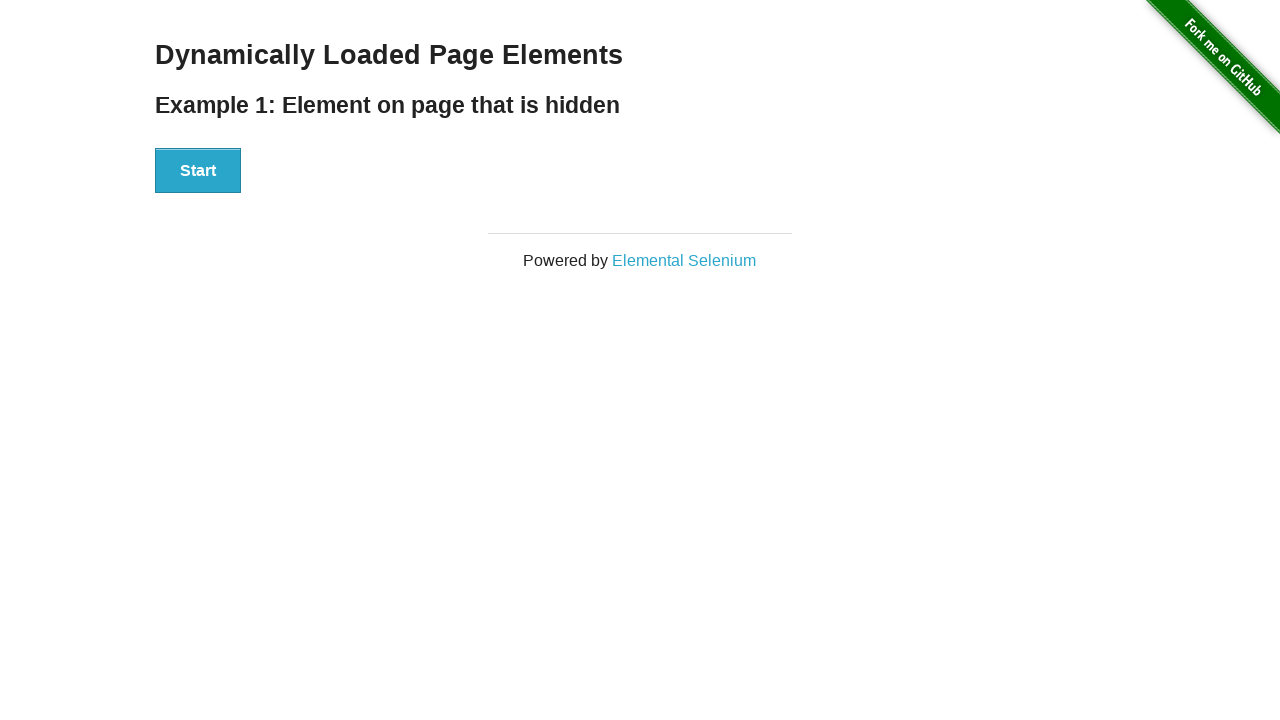

Clicked Start button to initiate dynamic content loading at (198, 171) on xpath=//button
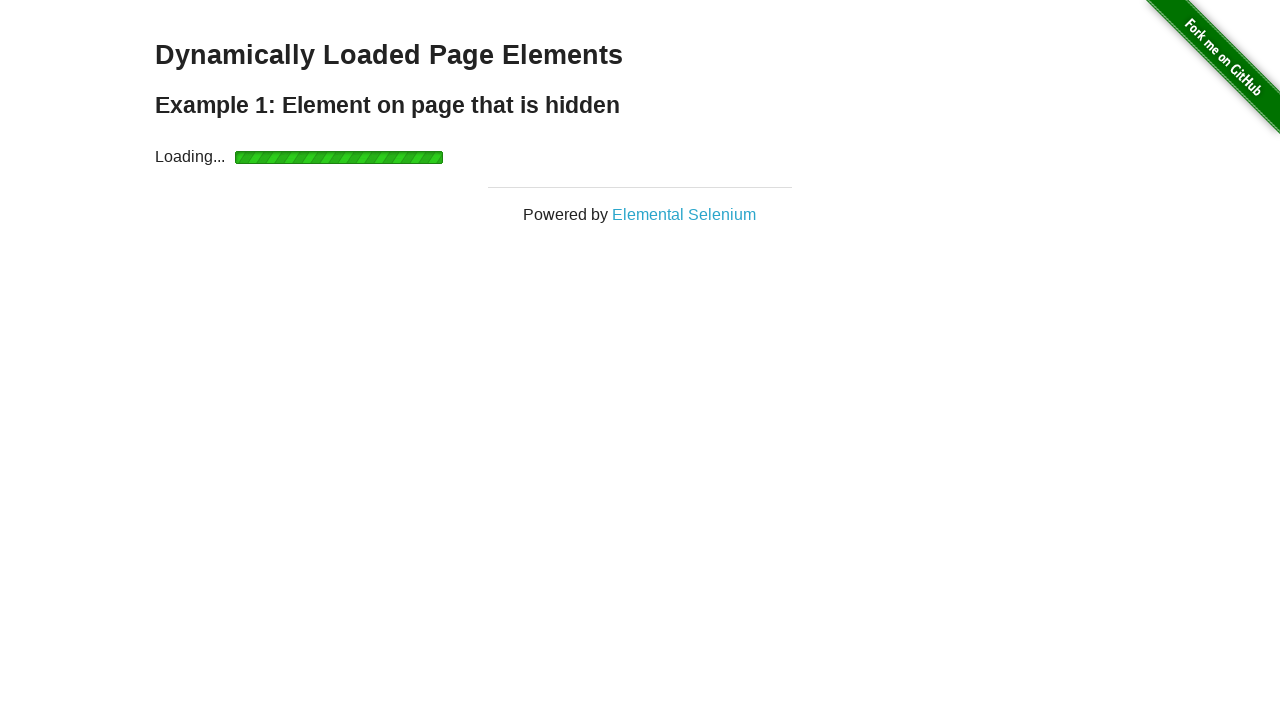

Waited for 'Hello World!' text to become visible
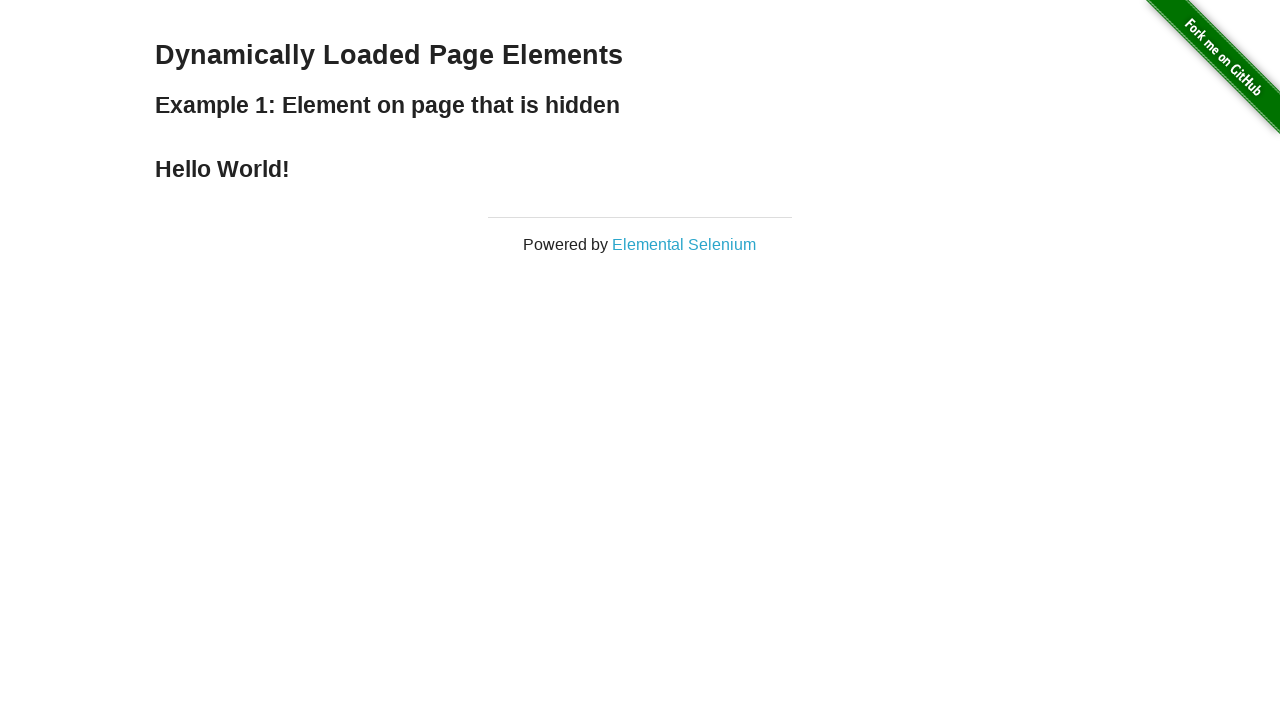

Verified that 'Hello World!' text is displayed correctly
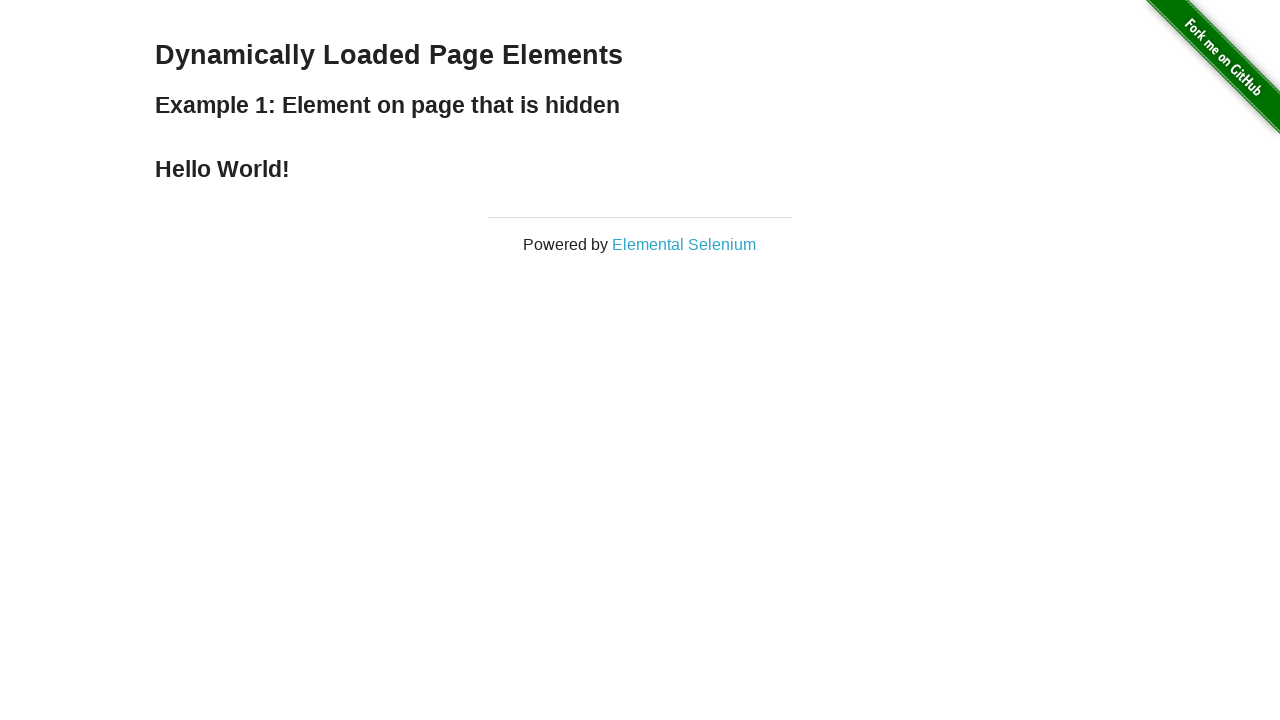

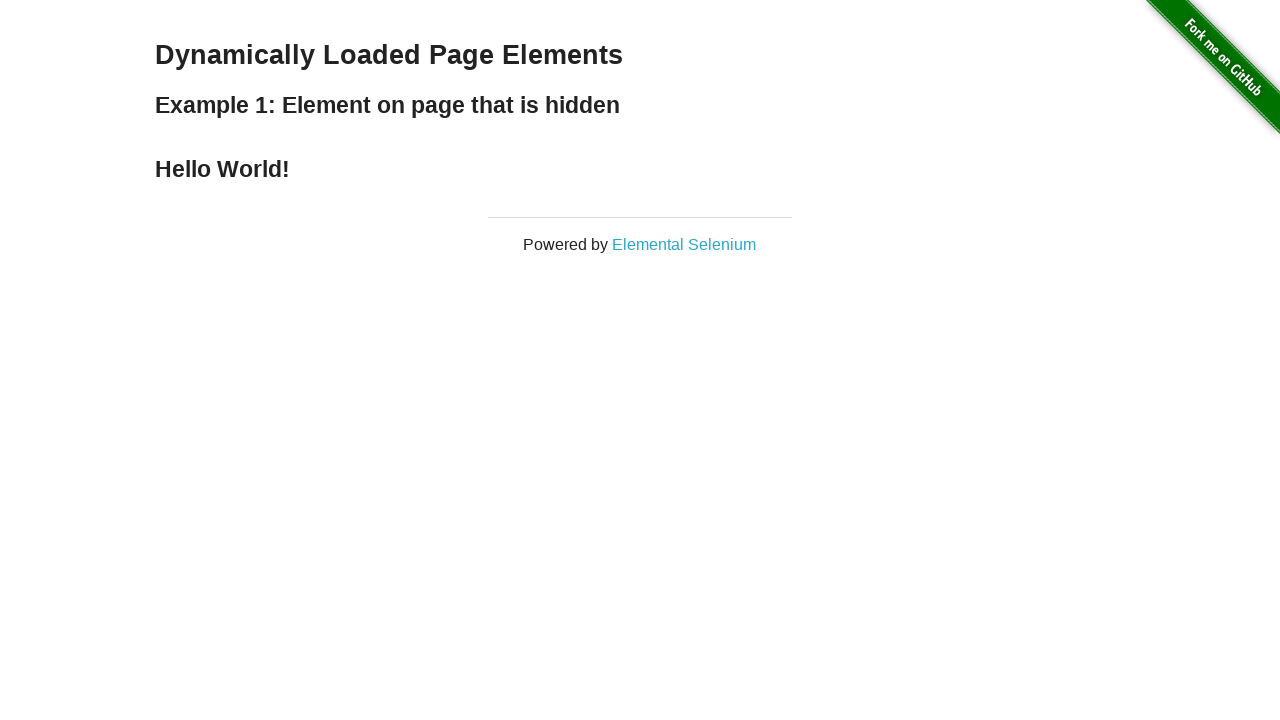